Tests flight search by selecting departure and destination cities from dropdowns and submitting the form

Starting URL: https://blazedemo.com/index.php

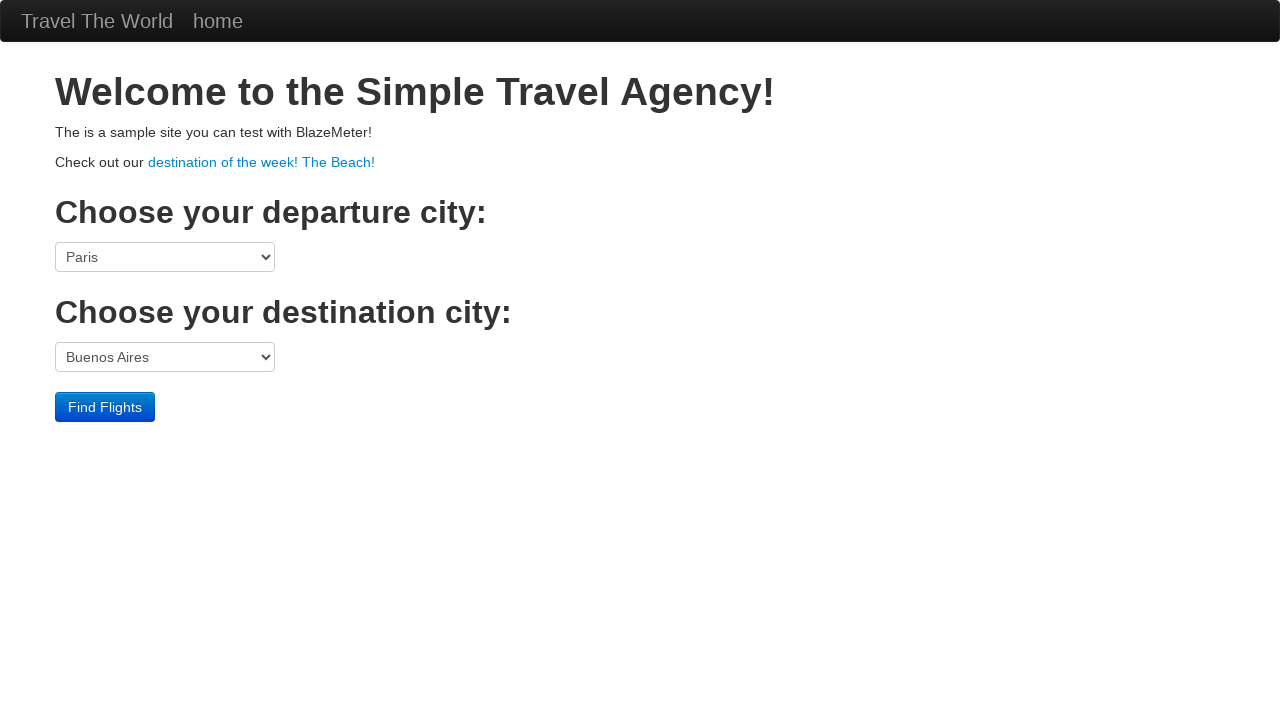

Clicked departure city dropdown at (165, 257) on select[name='fromPort']
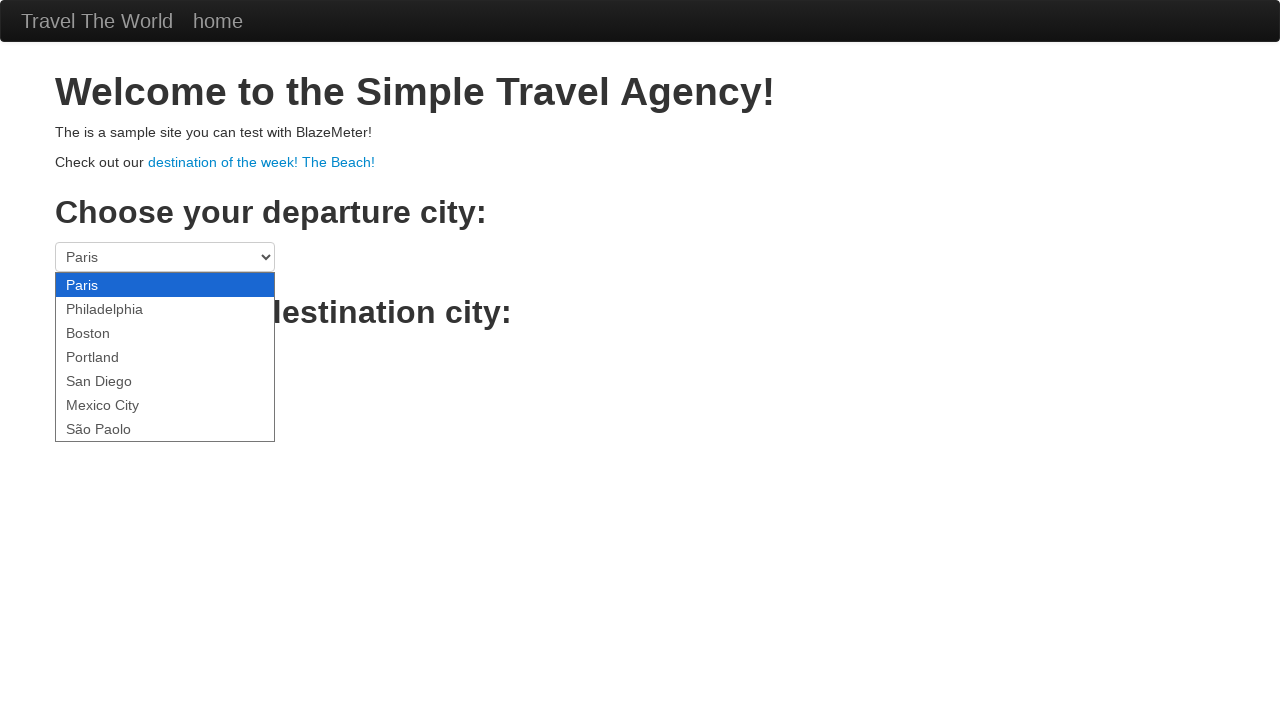

Selected Boston as departure city on select[name='fromPort']
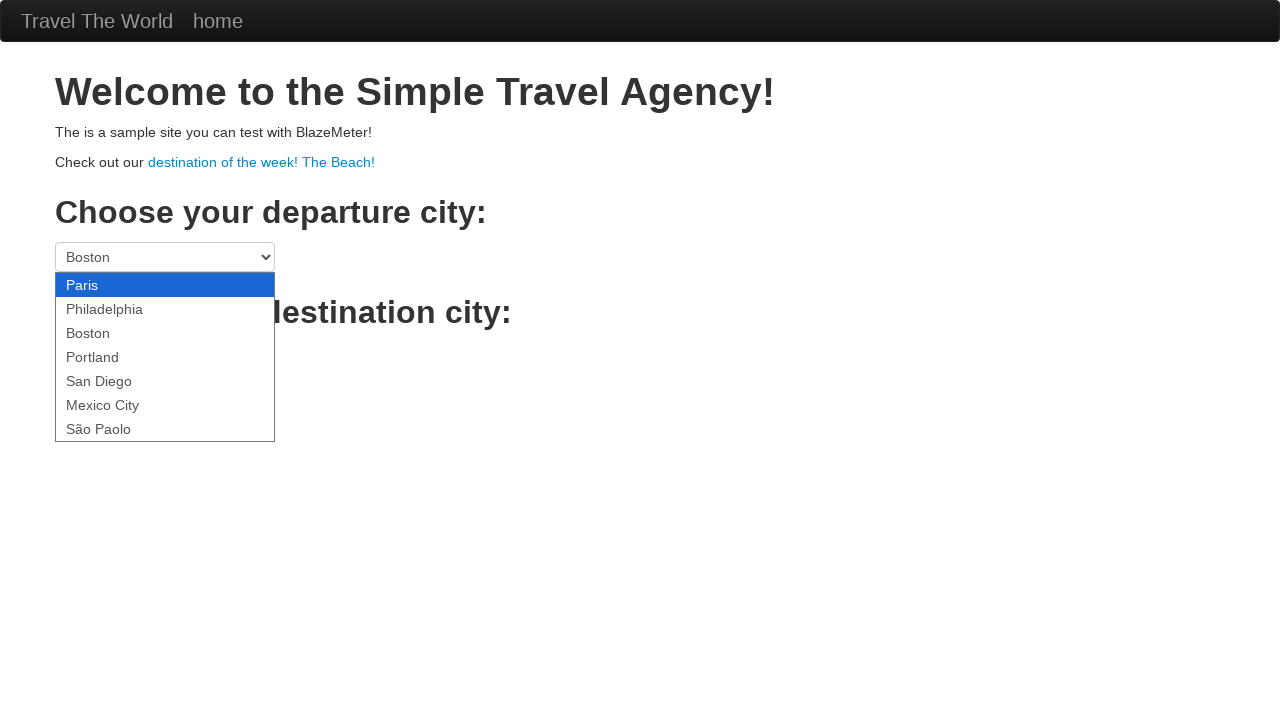

Clicked destination city dropdown at (165, 357) on select[name='toPort']
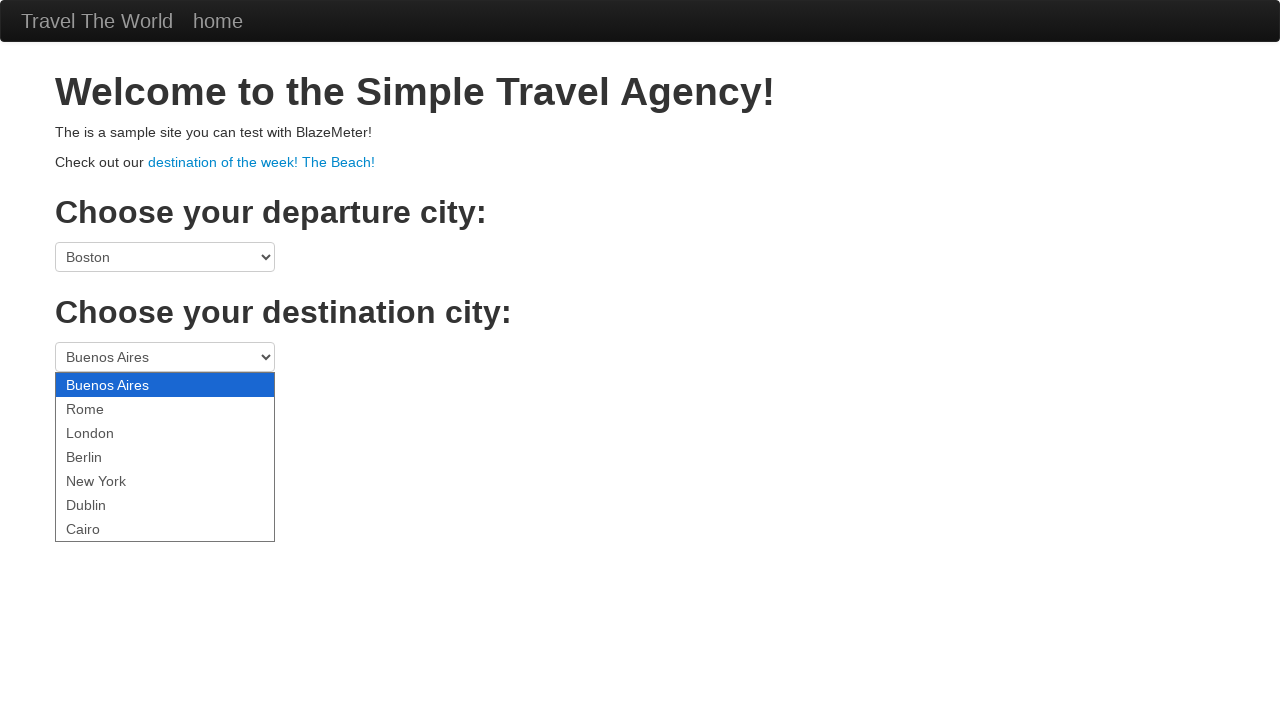

Selected London as destination city on select[name='toPort']
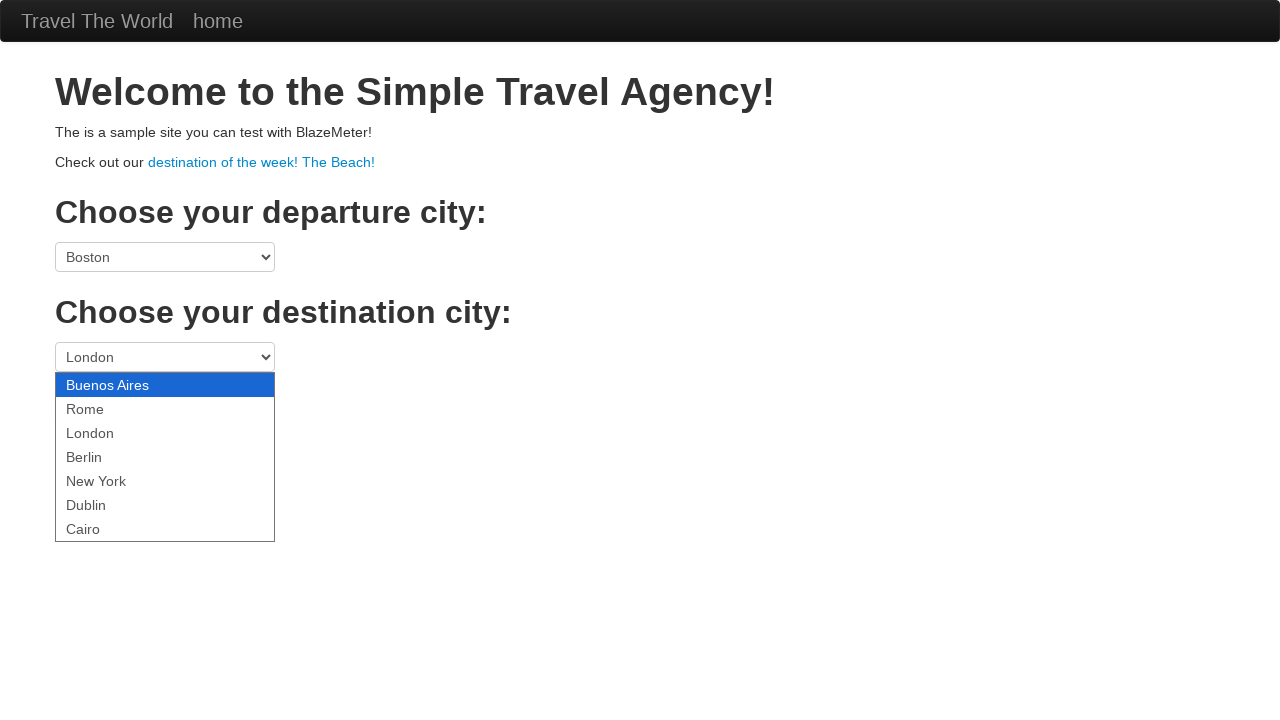

Clicked submit button to search flights at (105, 407) on input[type='submit']
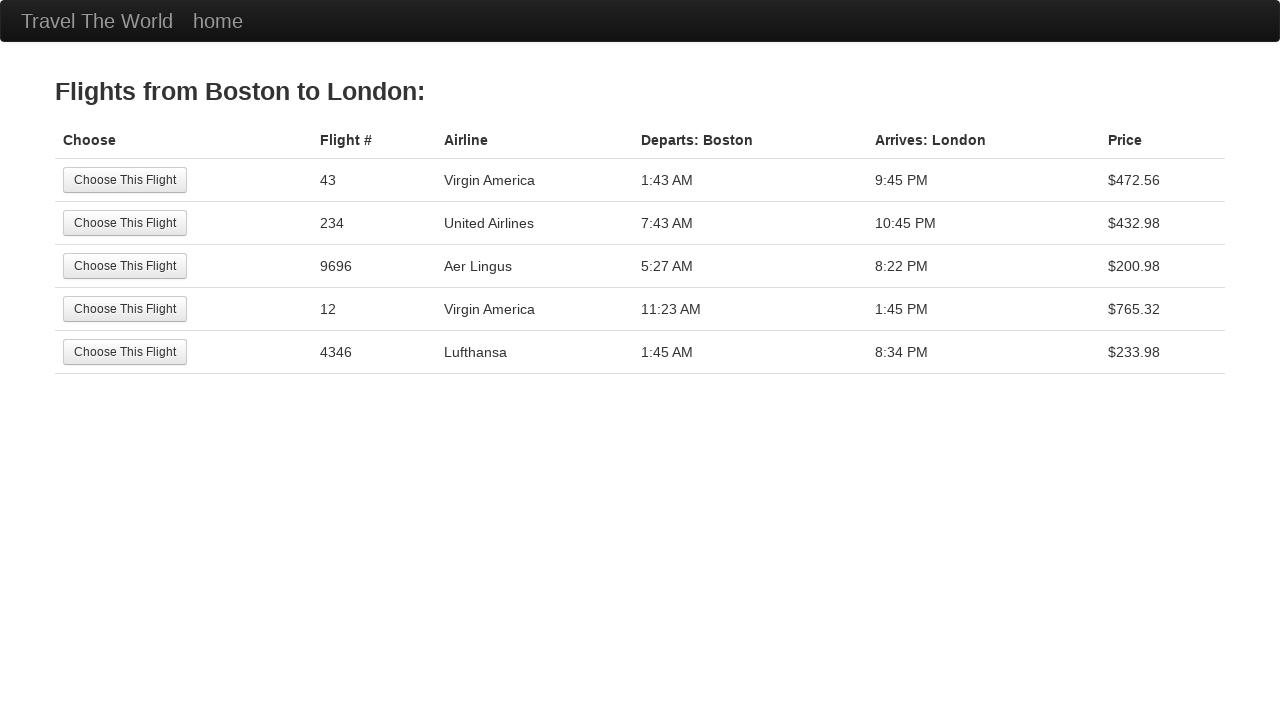

Flight search results page loaded
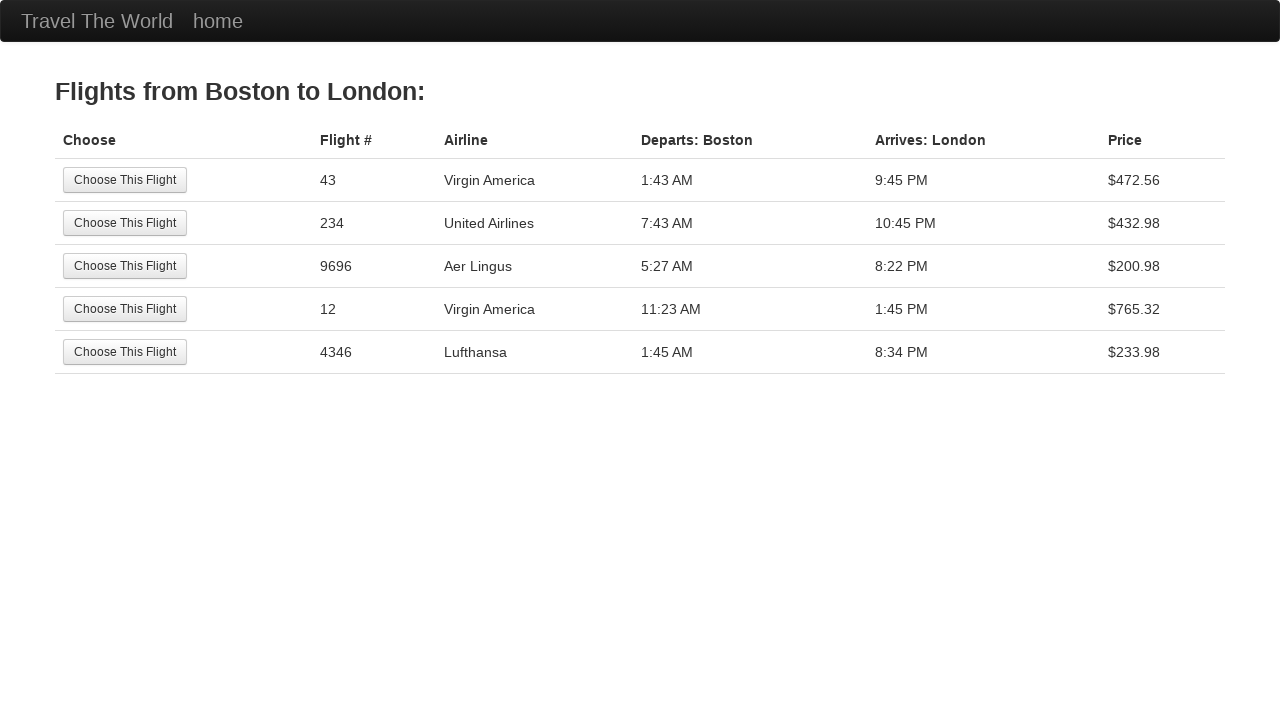

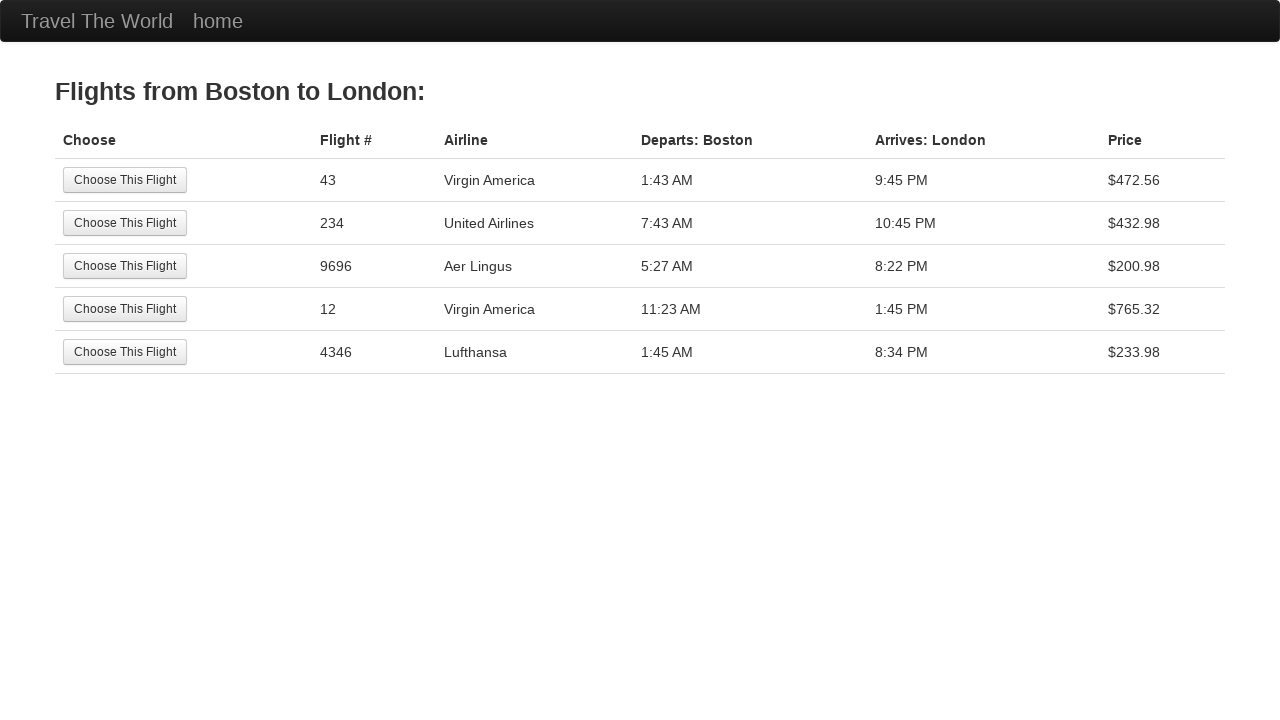